Navigates to a file upload/download demo page and clicks the download button

Starting URL: https://demoqa.com/upload-download

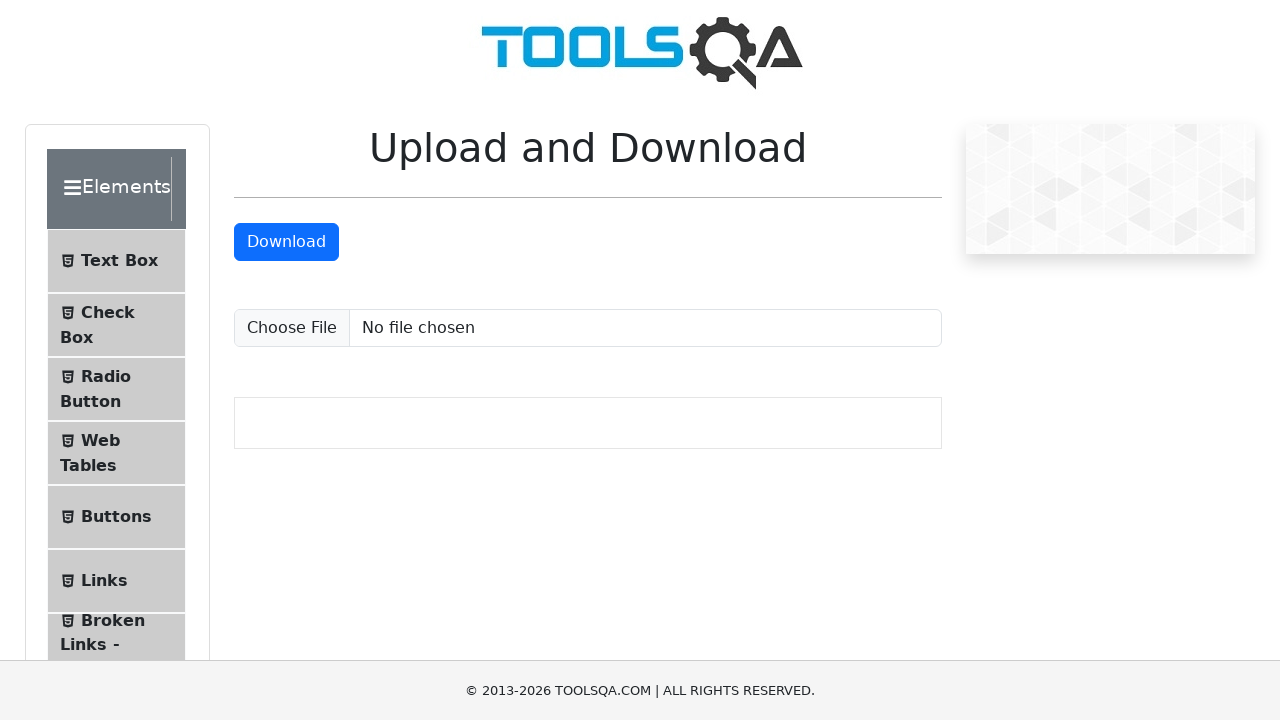

Navigated to file upload/download demo page
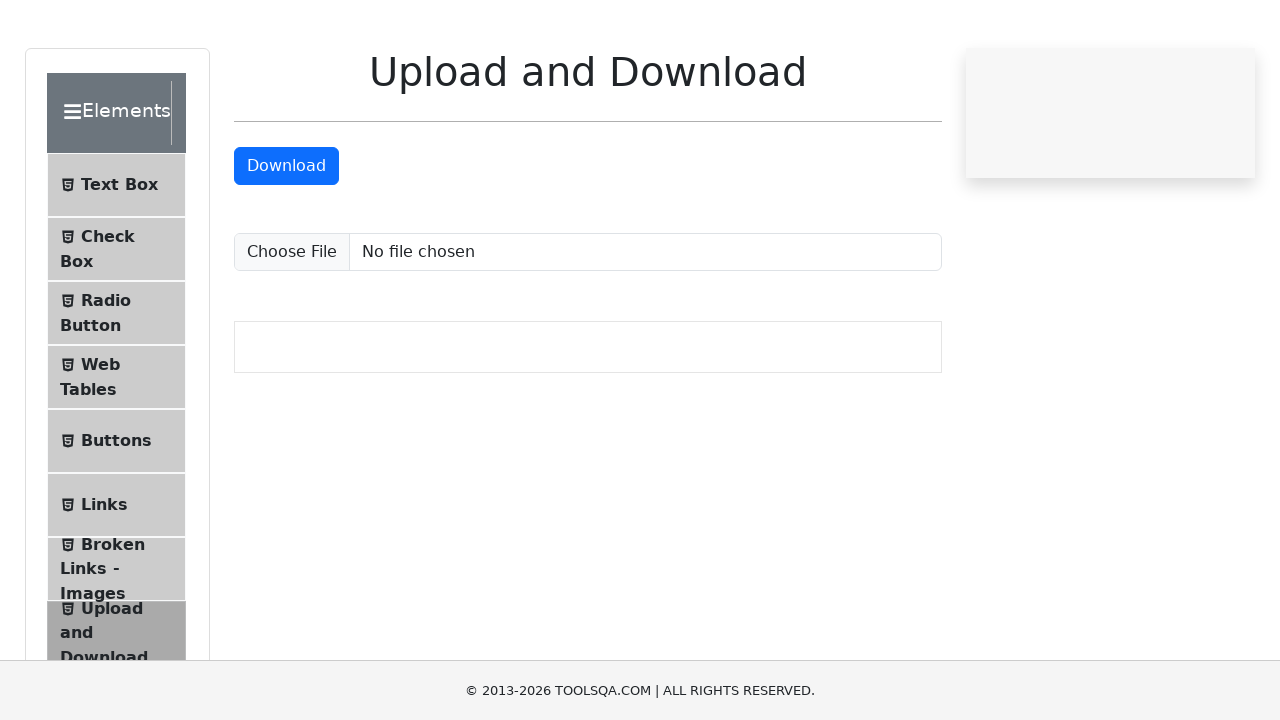

Clicked the download button at (286, 242) on #downloadButton
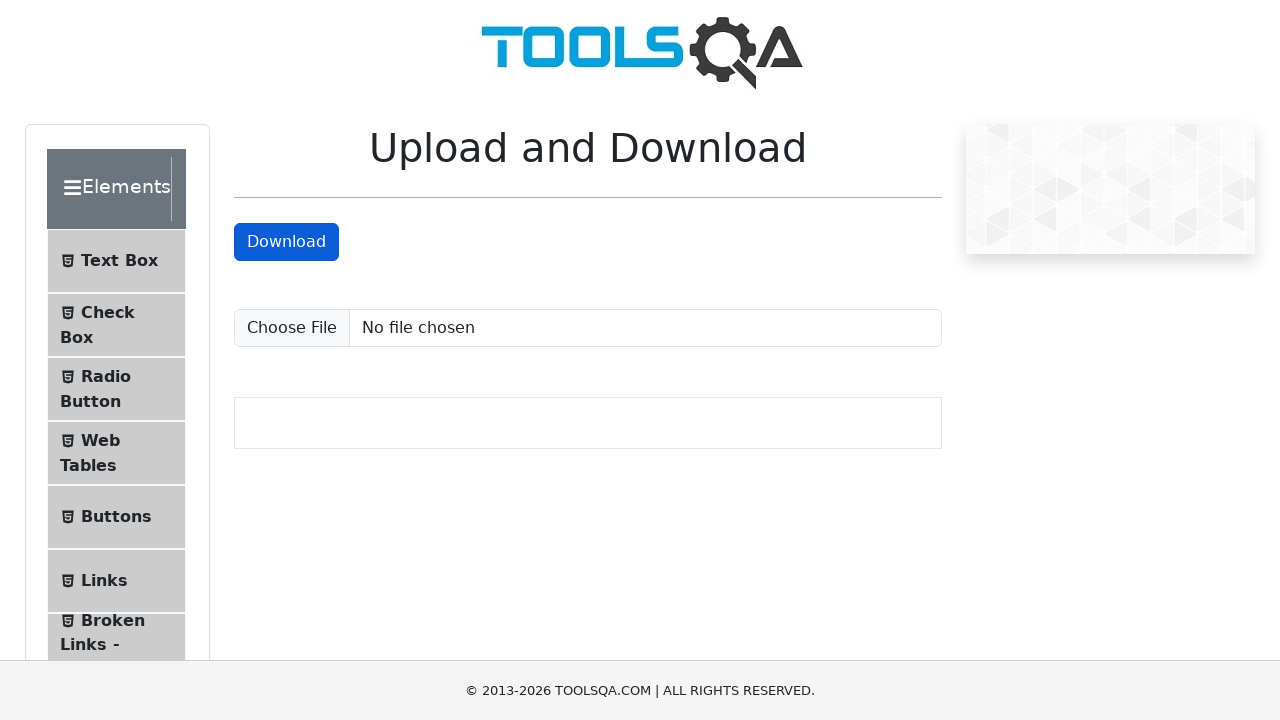

Waited 1 second for download to initiate
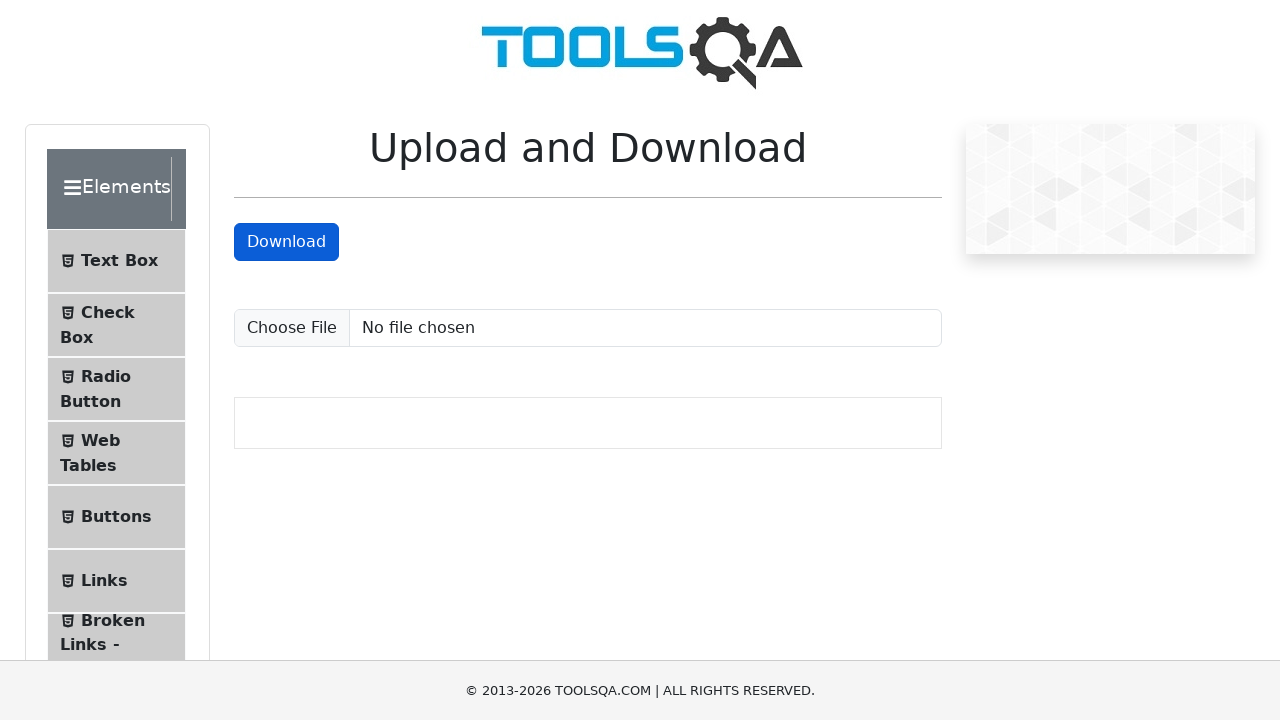

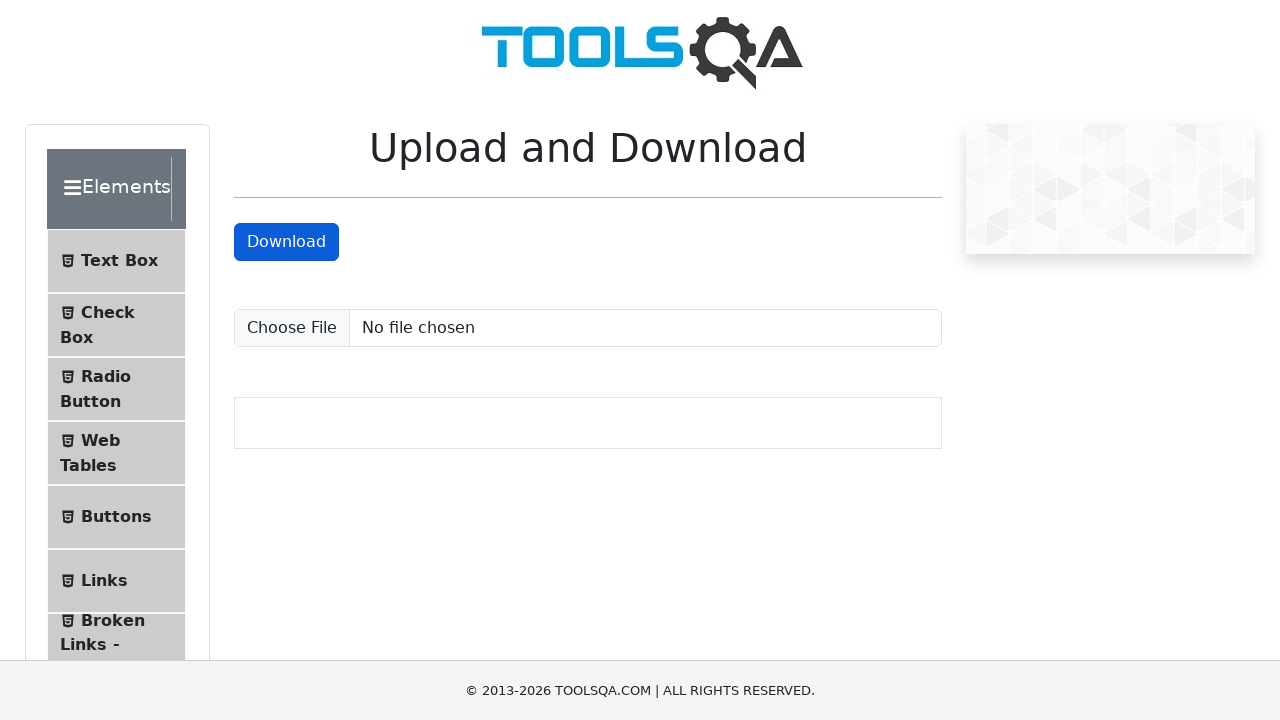